Tests the Click Me button on DemoQA buttons page by navigating to it, clicking the button, and verifying the dynamic click message appears

Starting URL: https://demoqa.com/elements

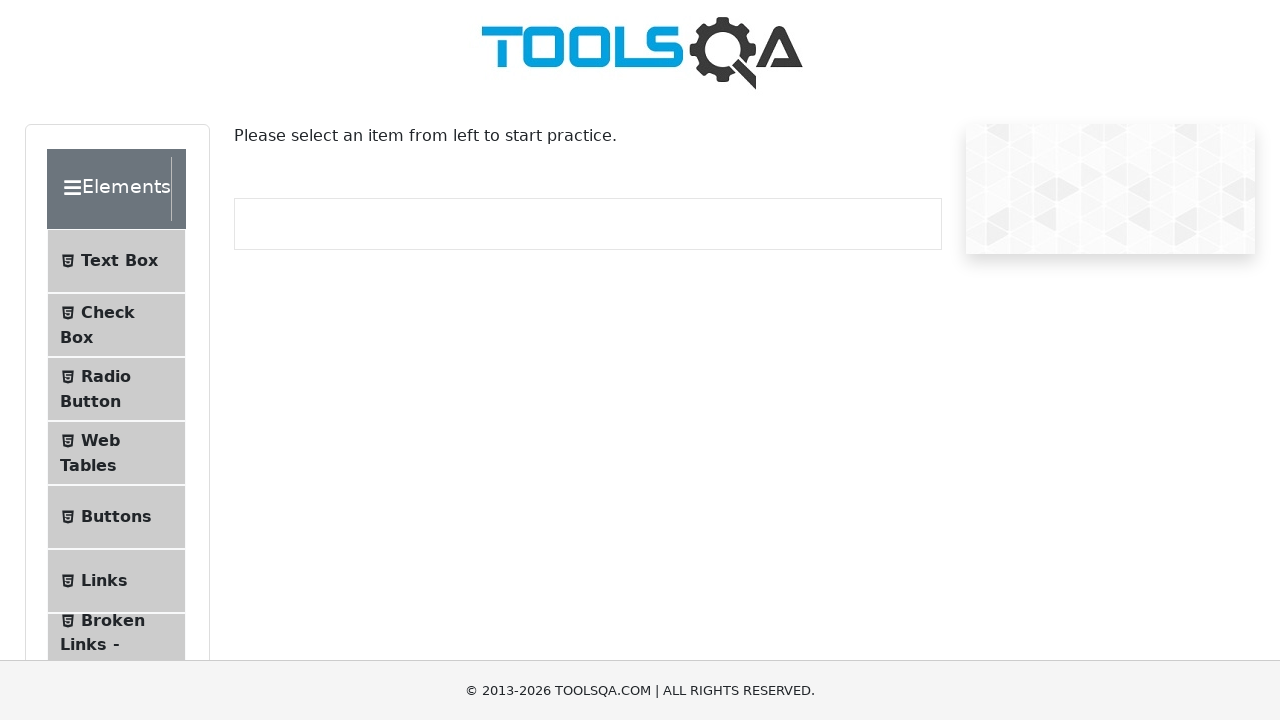

Clicked Buttons menu item to navigate to buttons page at (116, 517) on li:has-text('Buttons')
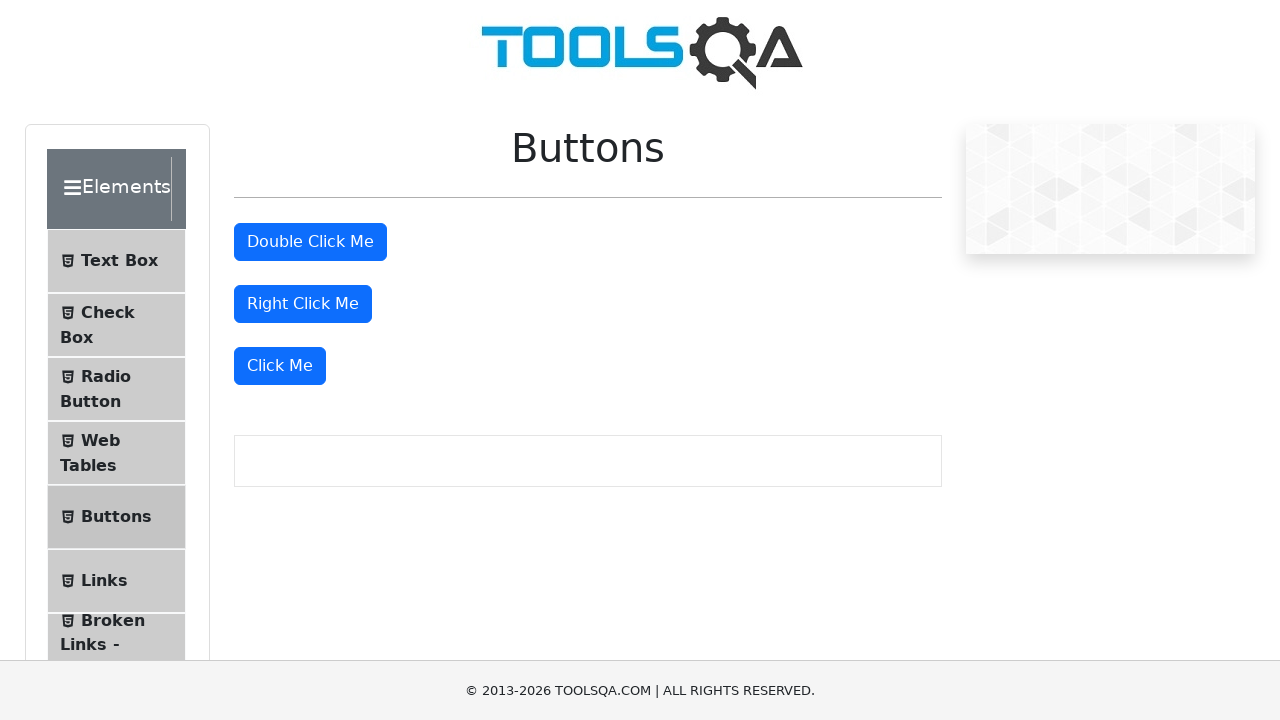

Buttons page loaded successfully
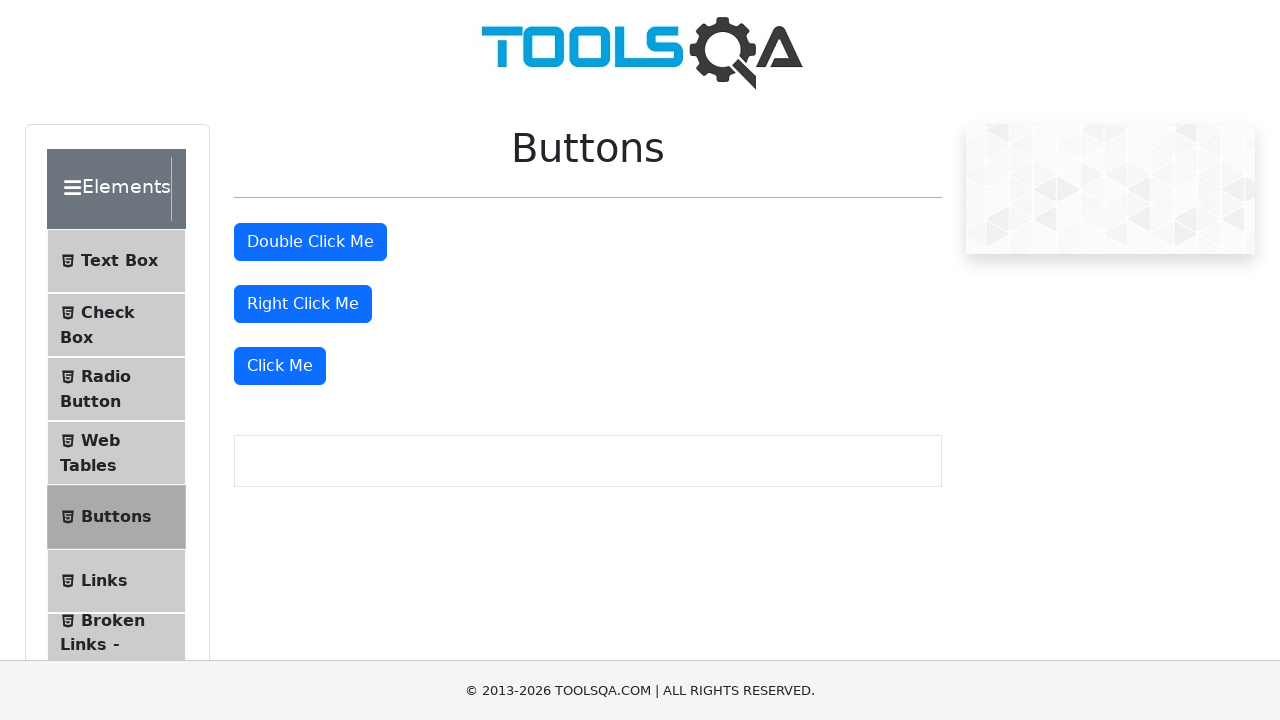

Clicked the 'Click Me' button at (280, 366) on internal:role=button[name="Click Me"s]
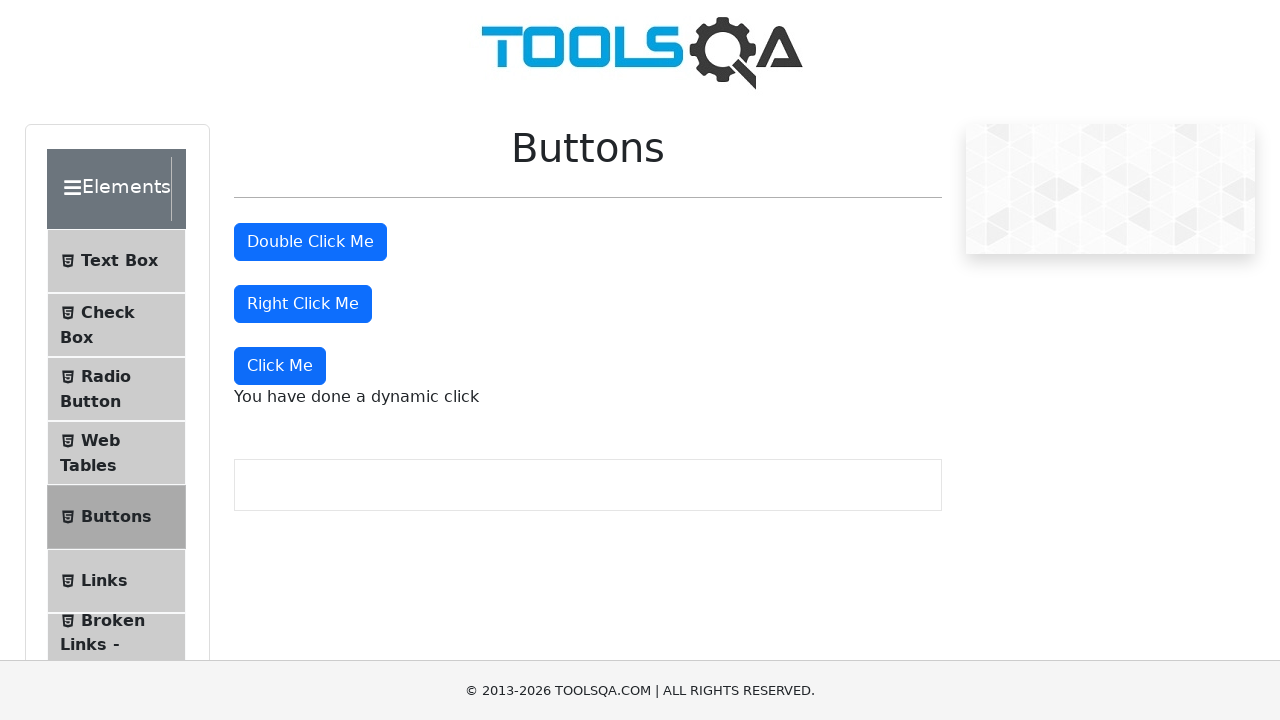

Verified dynamic click message 'You have done a dynamic click' appeared
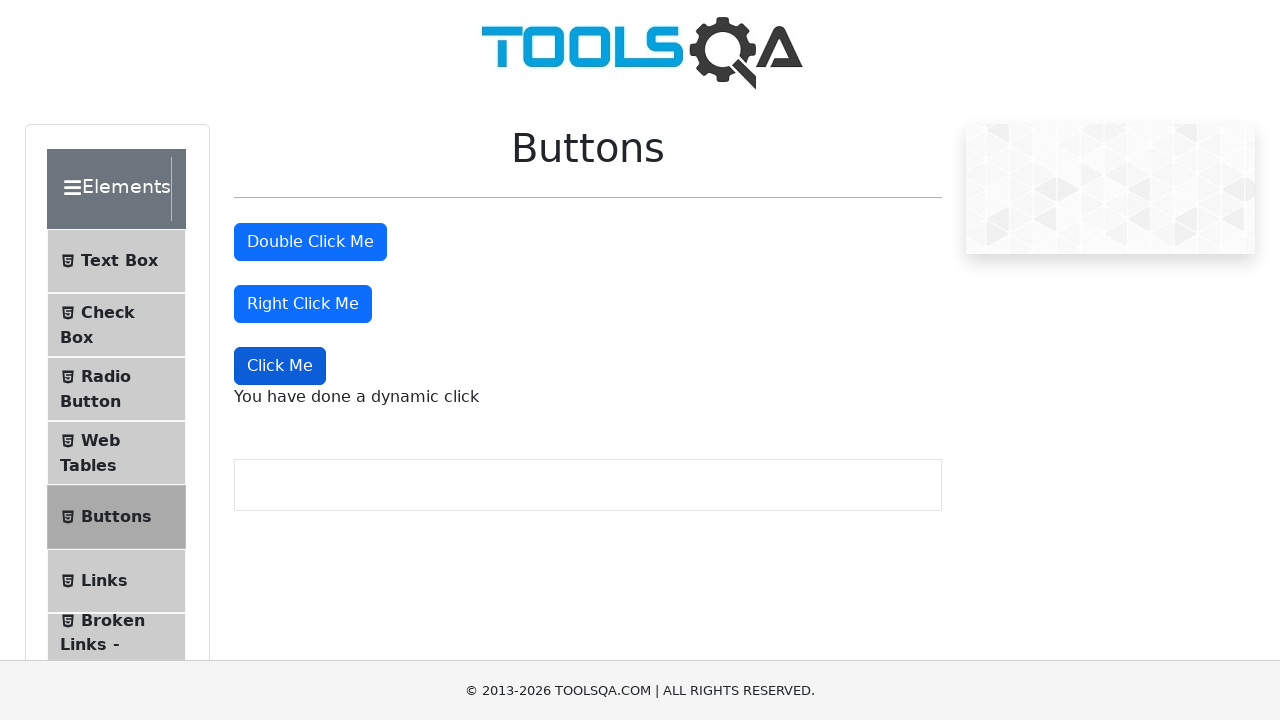

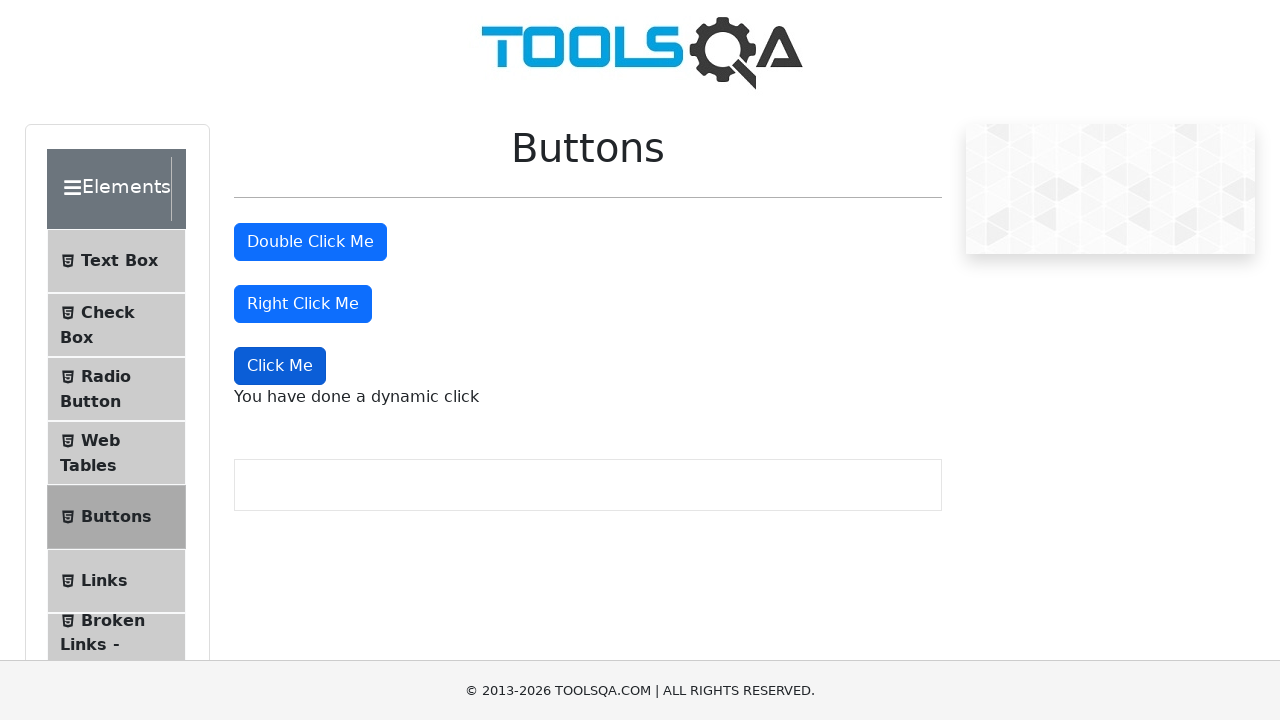